Tests text box form by filling in full name, email, and current address fields, then submitting and verifying the information is displayed.

Starting URL: https://demoqa.com

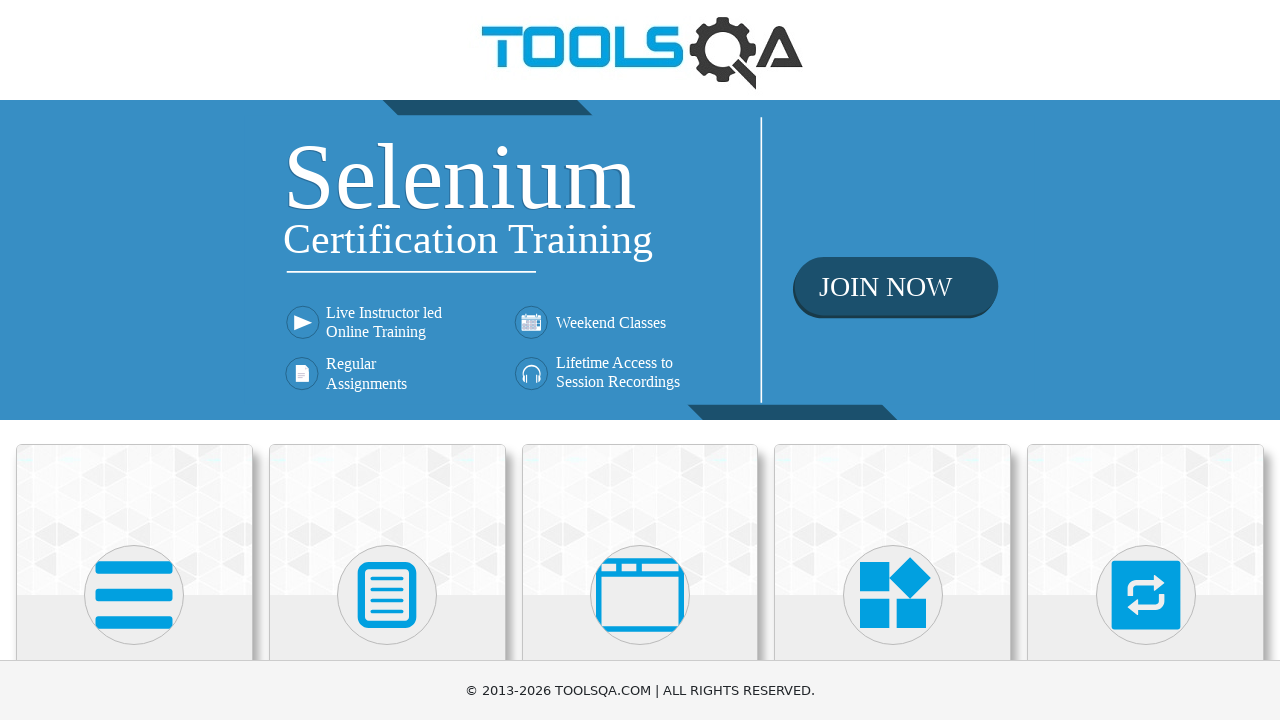

Clicked on Elements card at (134, 360) on text=Elements
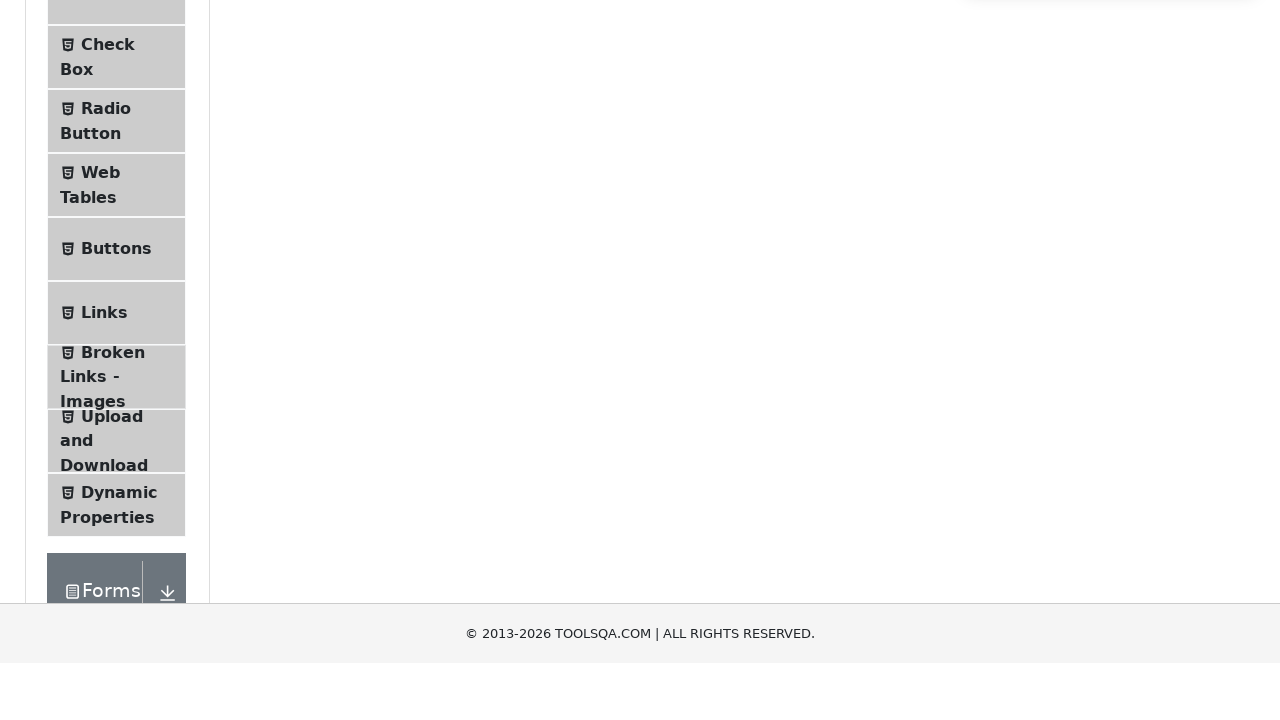

Clicked on Text Box menu item at (119, 261) on text=Text Box
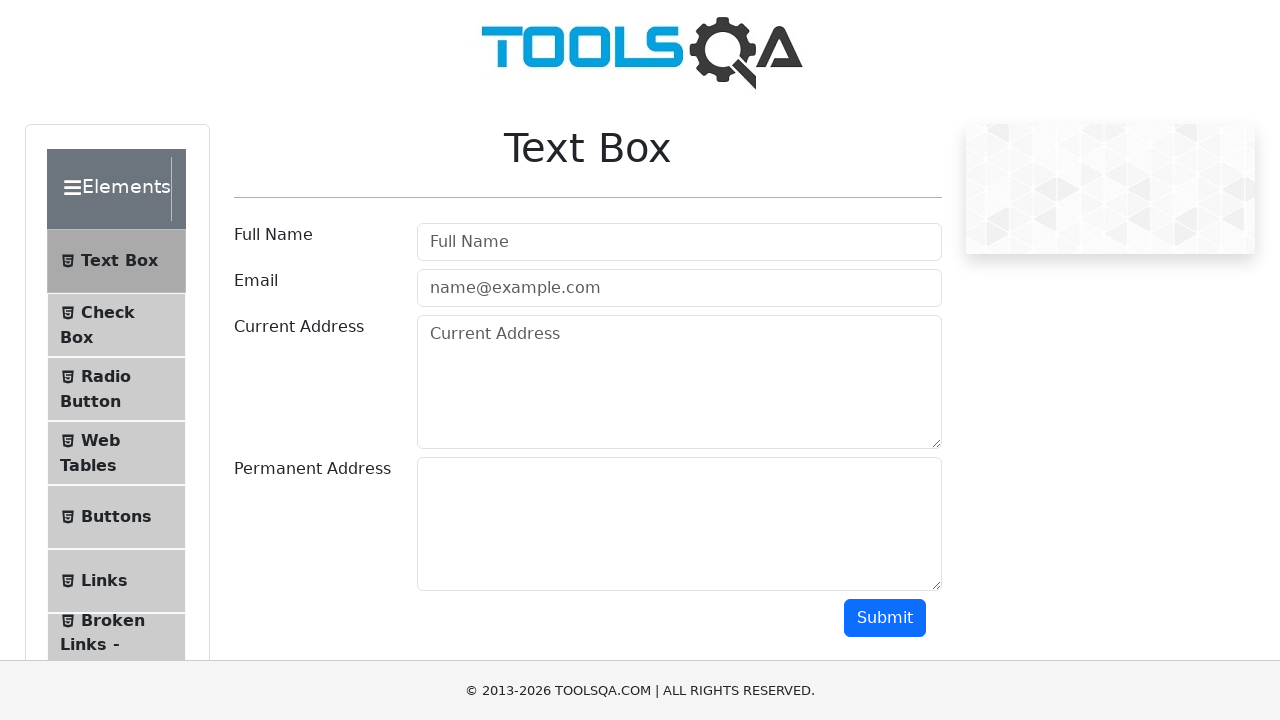

Filled full name field with 'John Anderson' on #userName
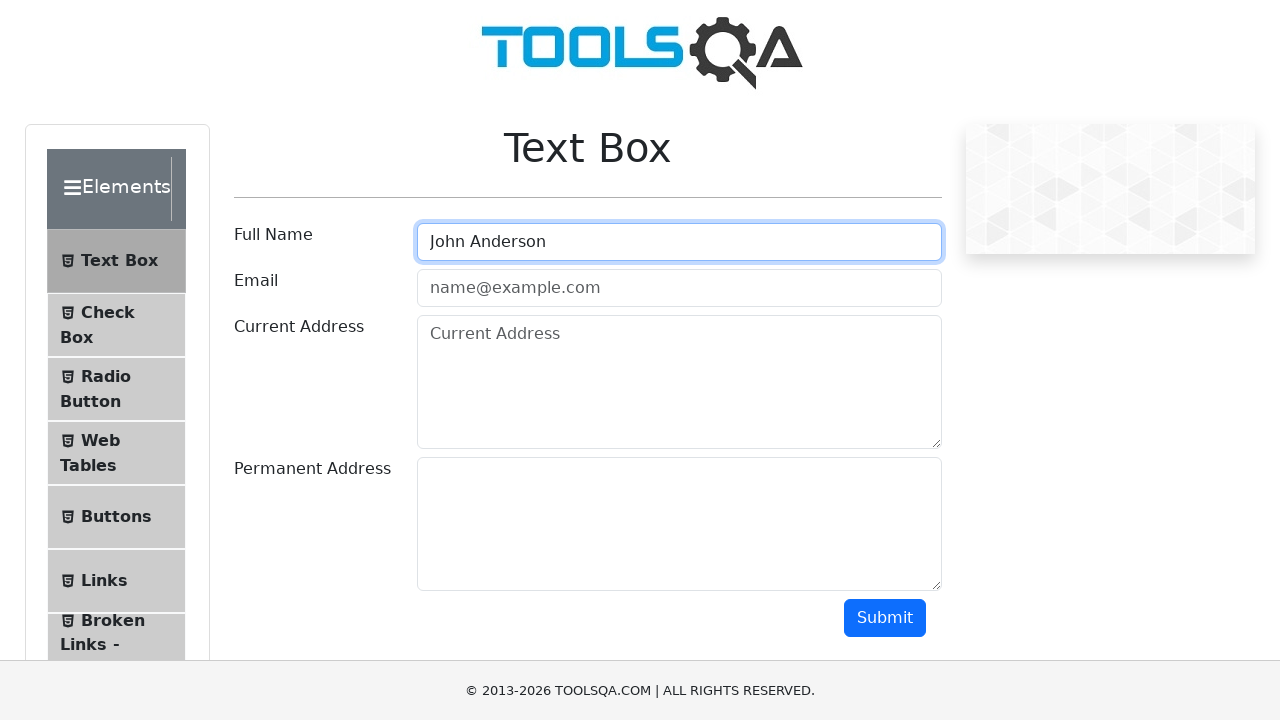

Filled email field with 'john.anderson@testmail.com' on #userEmail
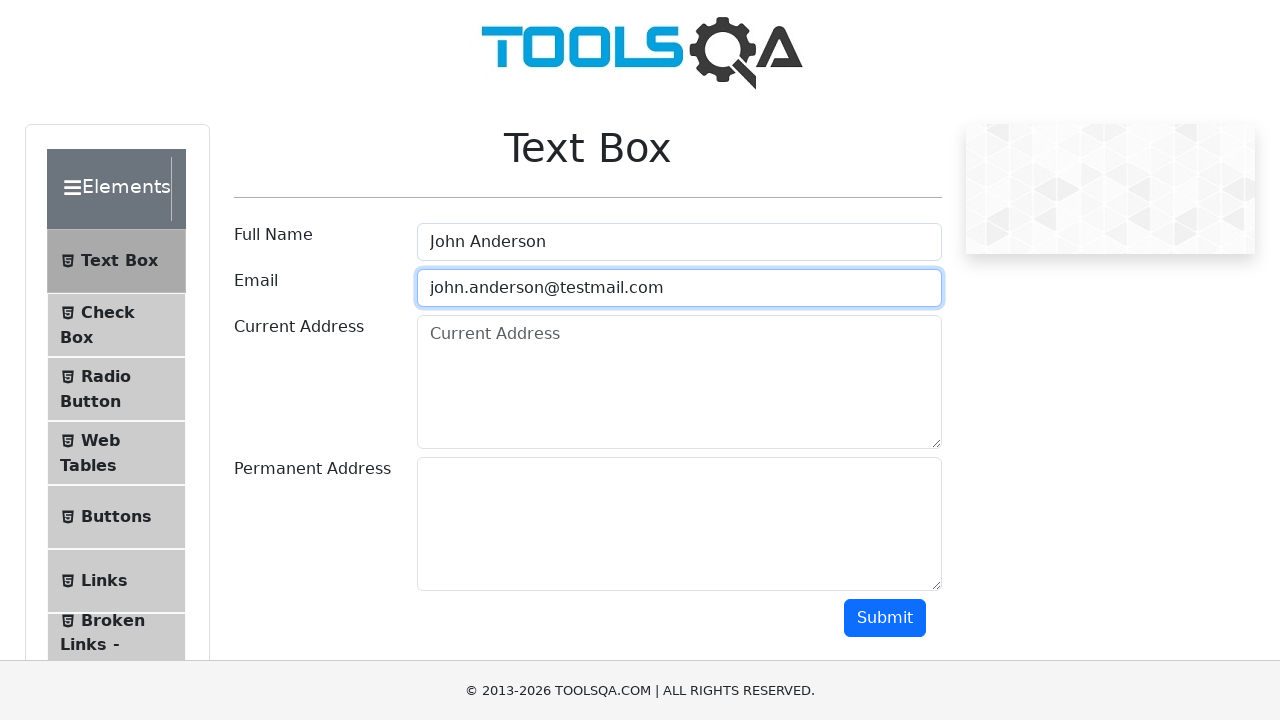

Filled current address field with '123 Main Street, New York, NY 10001' on #currentAddress
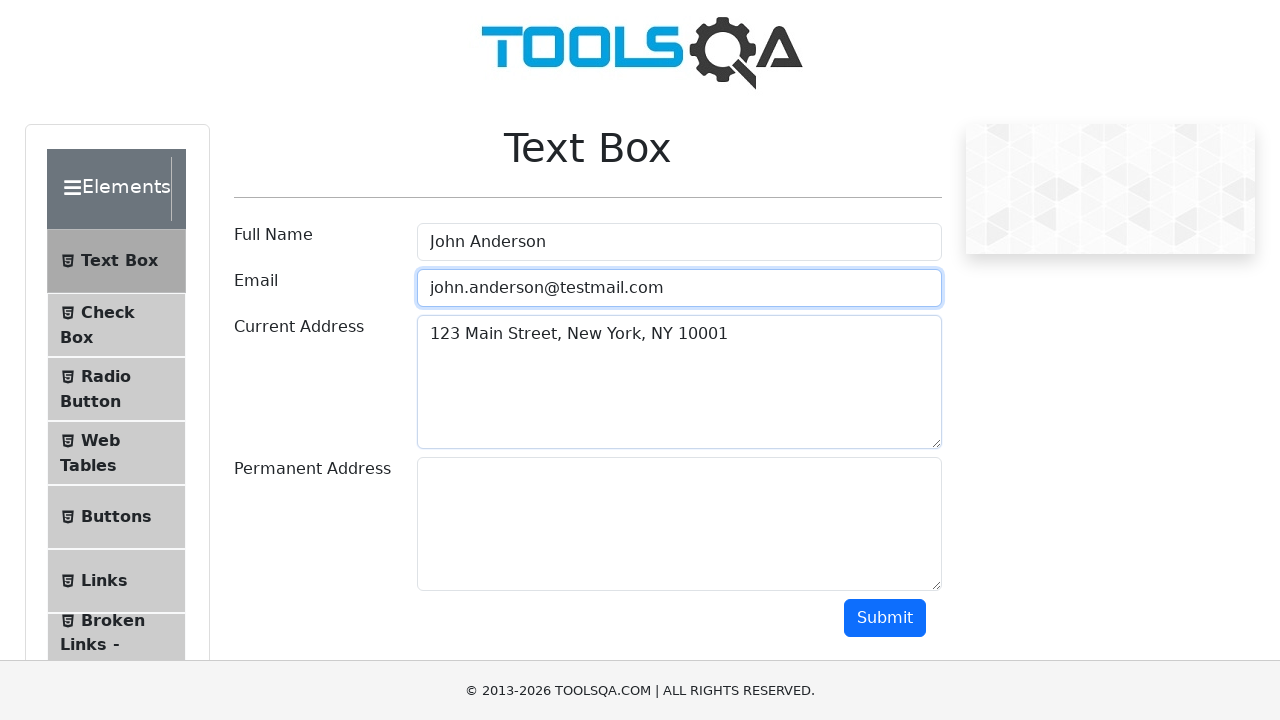

Clicked submit button to submit form at (885, 618) on #submit
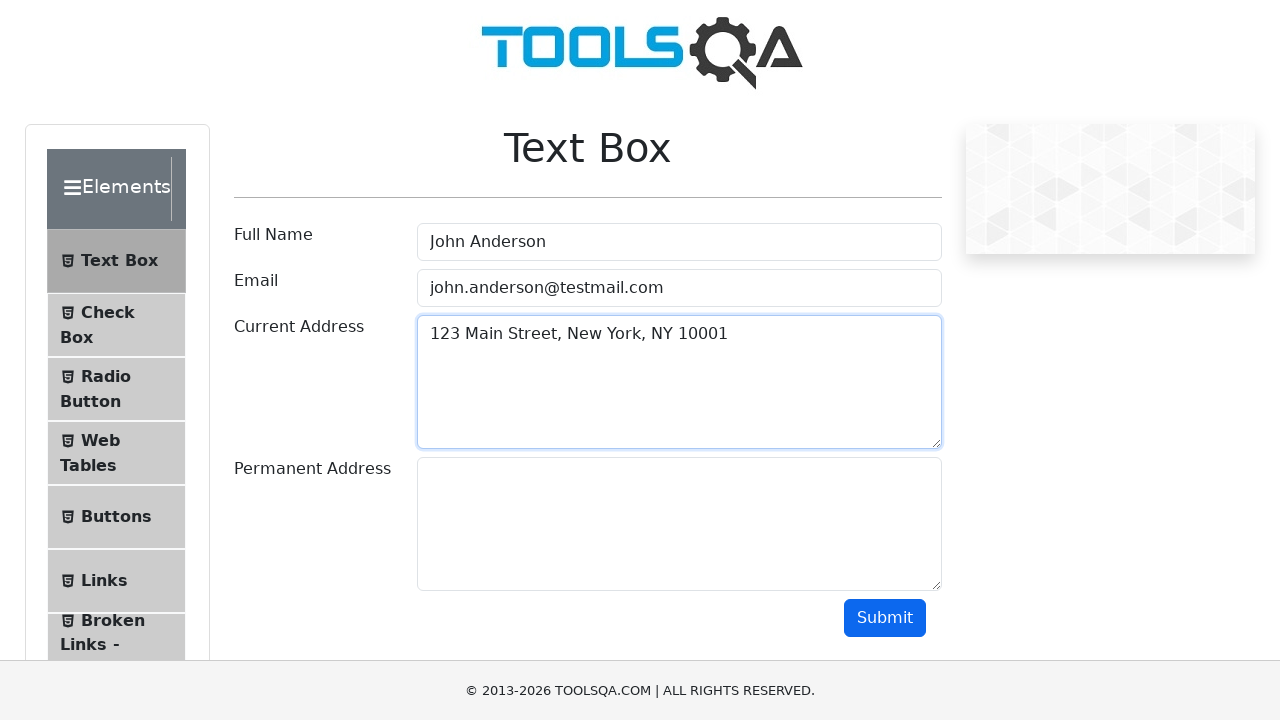

Verified submitted information is displayed in output section
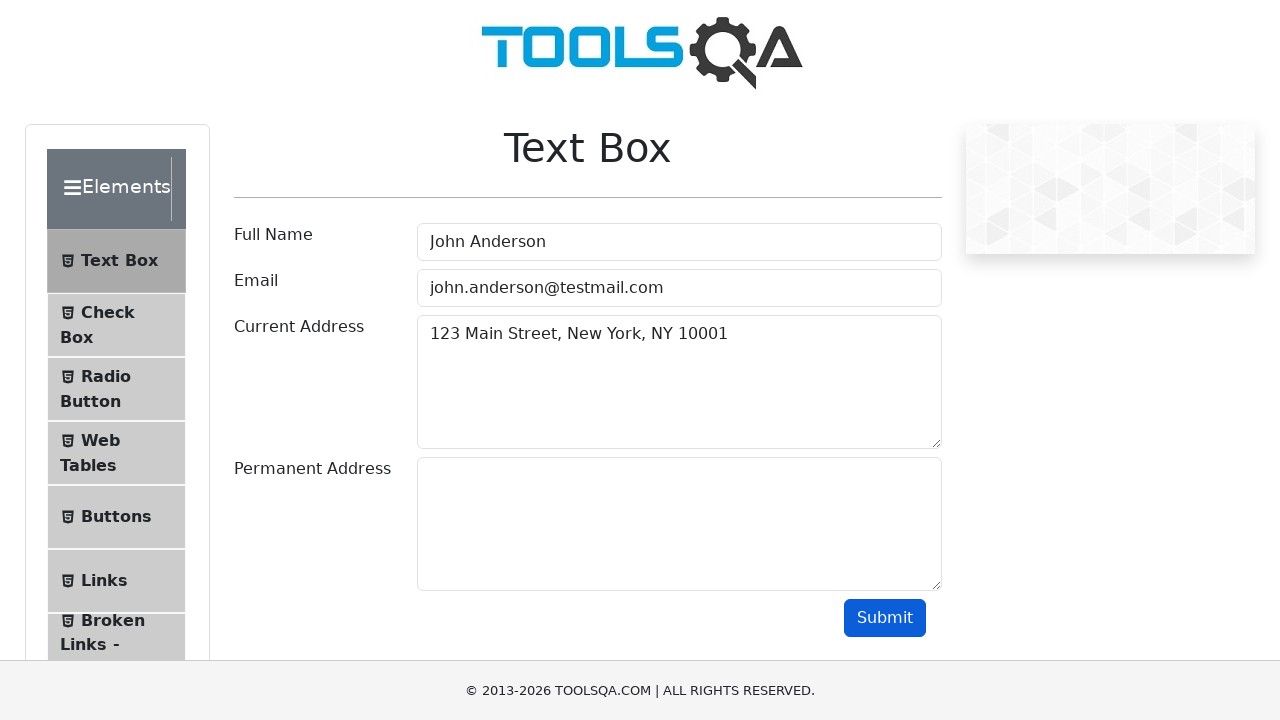

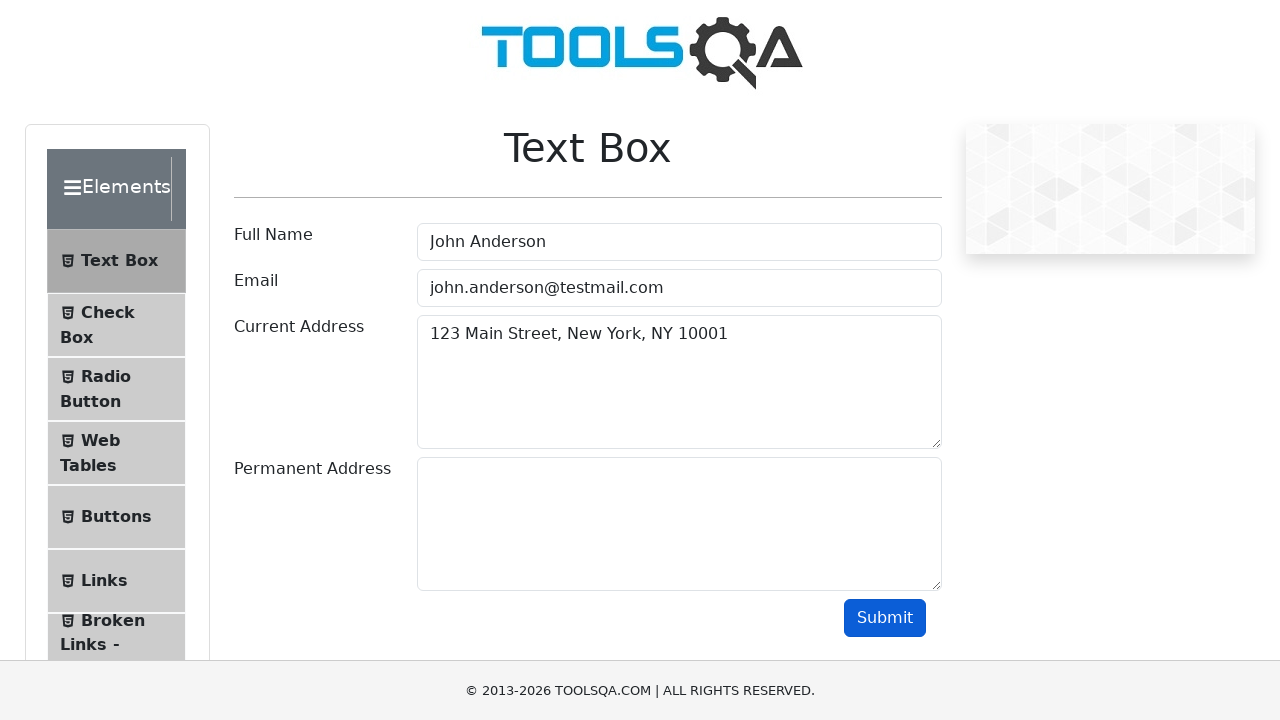